Tests various alert and dialog handling scenarios including simple alerts, confirmation dialogs, prompt dialogs, and sweet alert dialogs on the Leafground demo site

Starting URL: https://www.leafground.com/window.xhtml

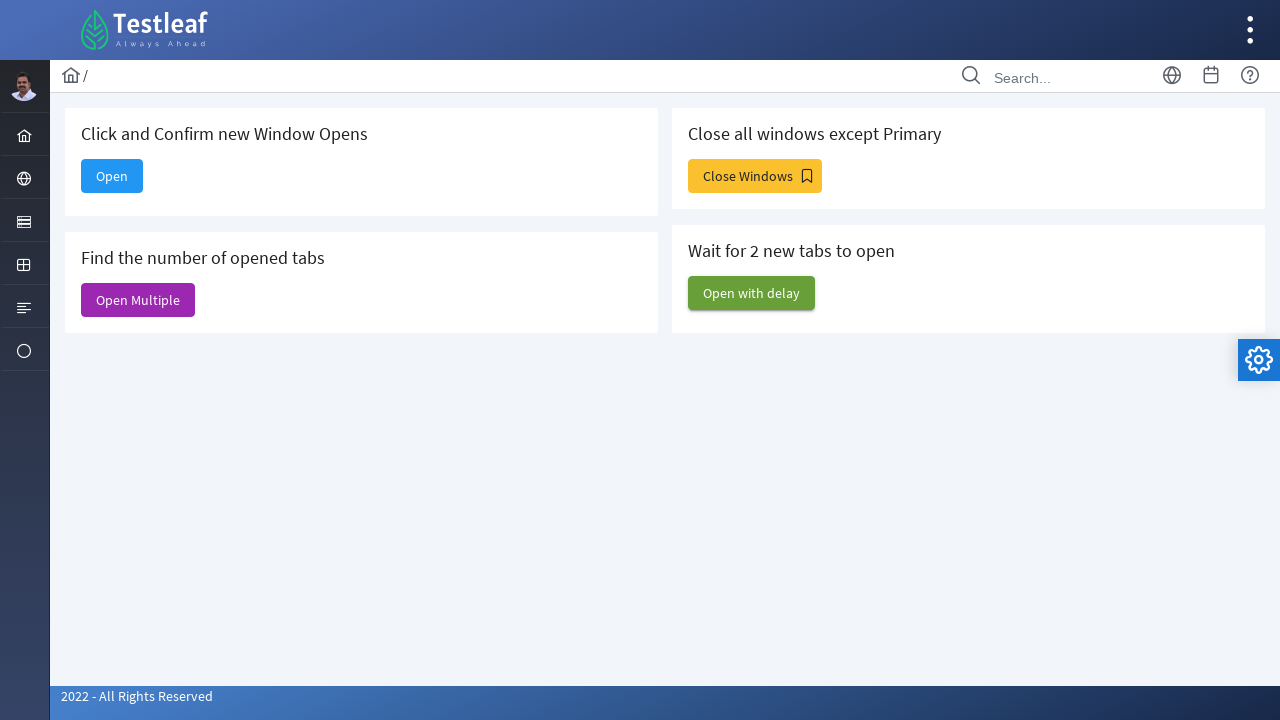

Clicked on Browser section menu icon at (24, 179) on xpath=//i[@class='pi pi-globe layout-menuitem-icon']
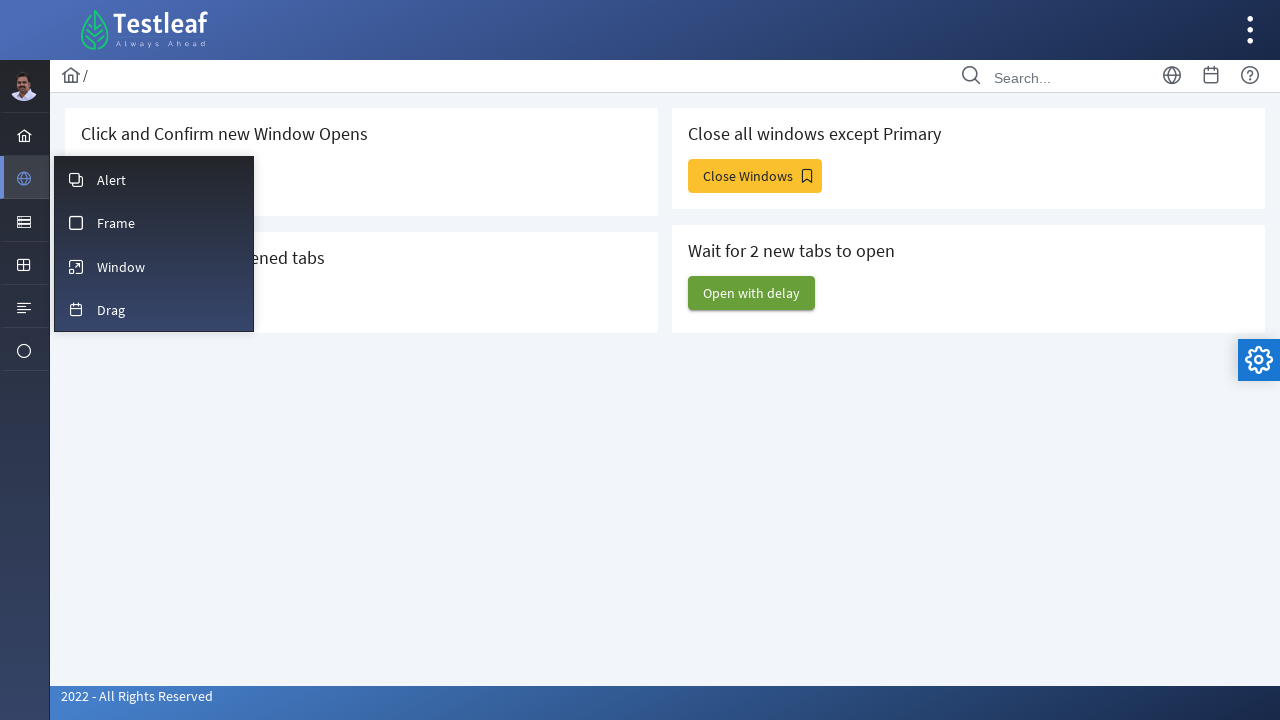

Clicked on Alert section menu icon at (76, 180) on xpath=//i[@class='pi pi-fw pi-clone layout-menuitem-icon']
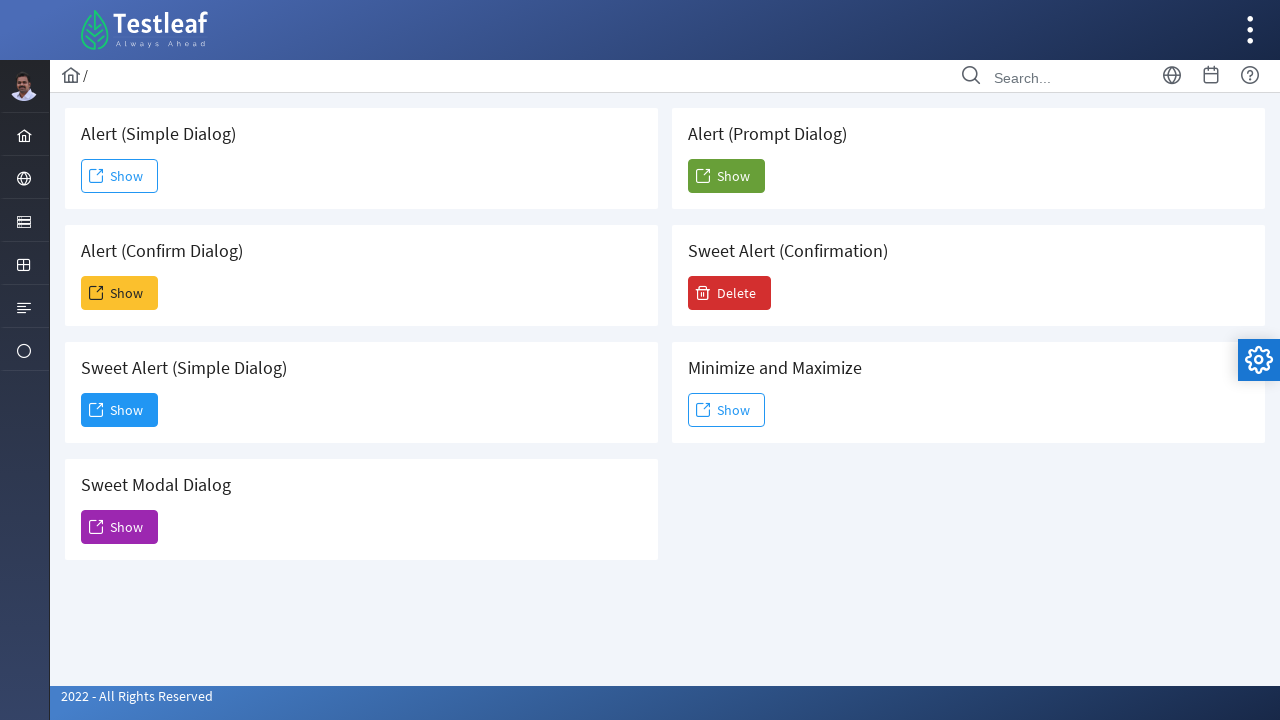

Clicked button to trigger simple alert at (120, 176) on (//span[@class='ui-button-text ui-c'])[1]
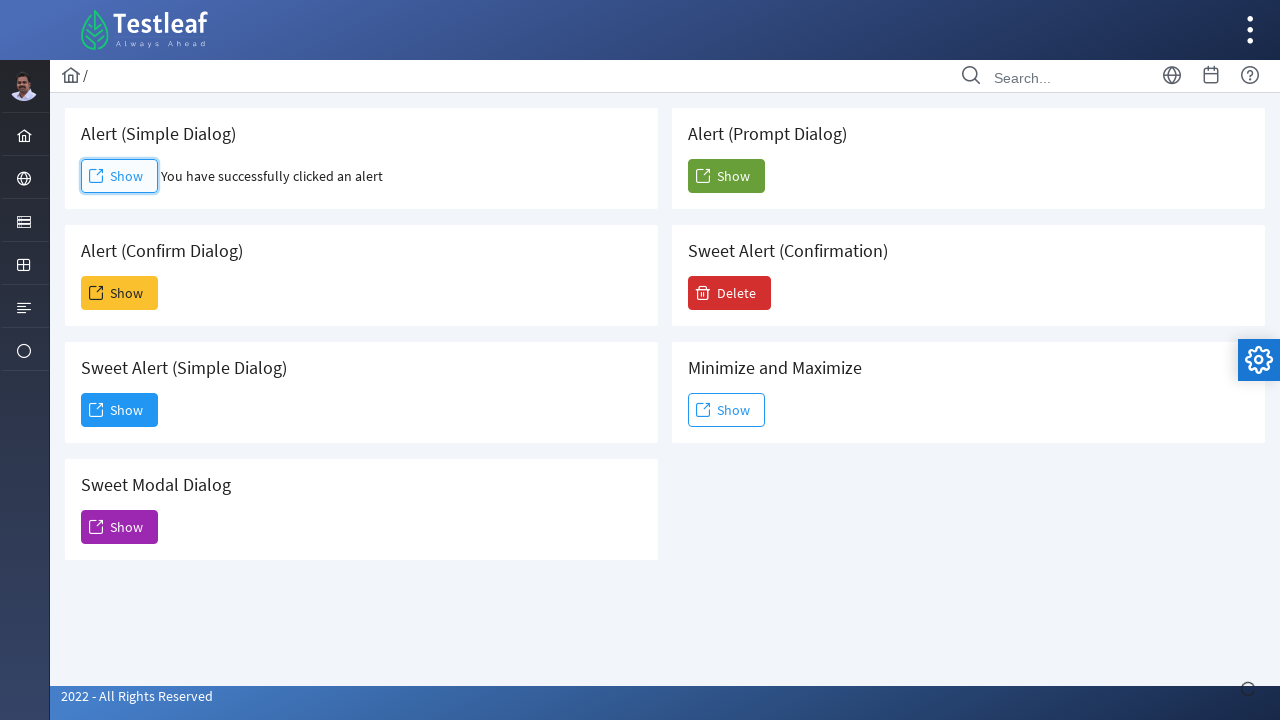

Accepted simple alert dialog
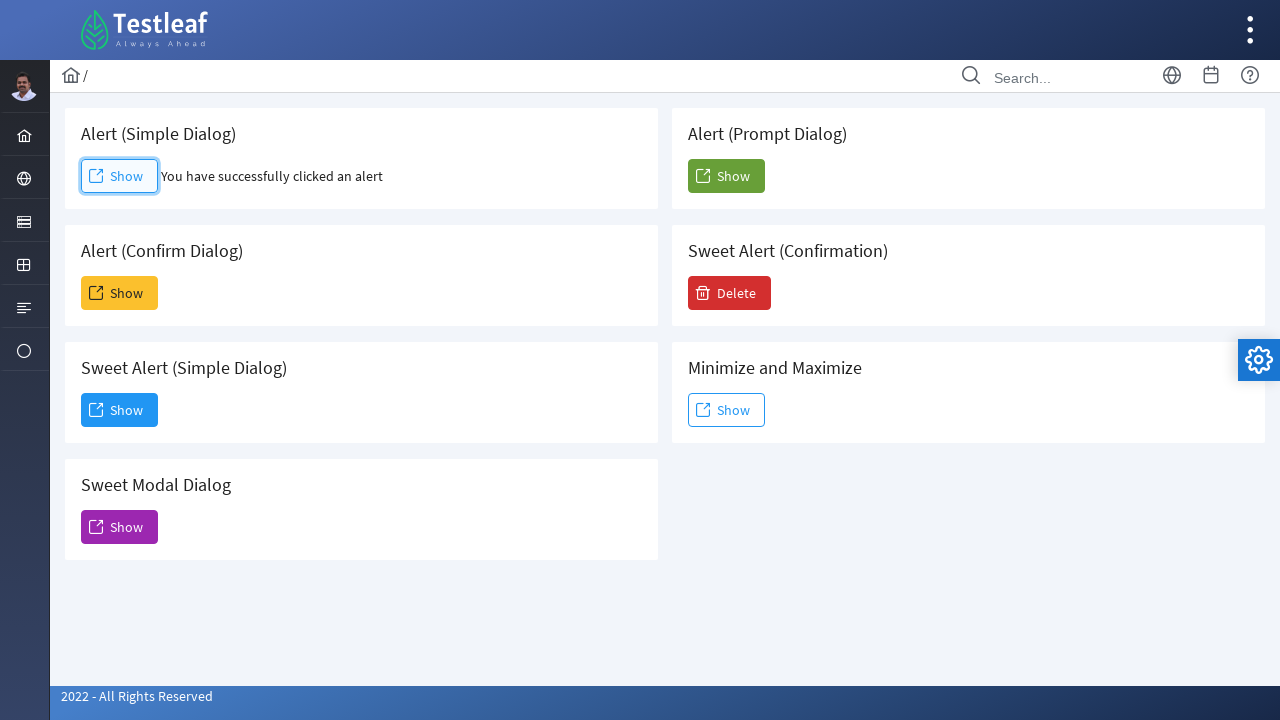

Clicked button to trigger confirmation alert at (120, 293) on (//span[@class='ui-button-text ui-c'])[2]
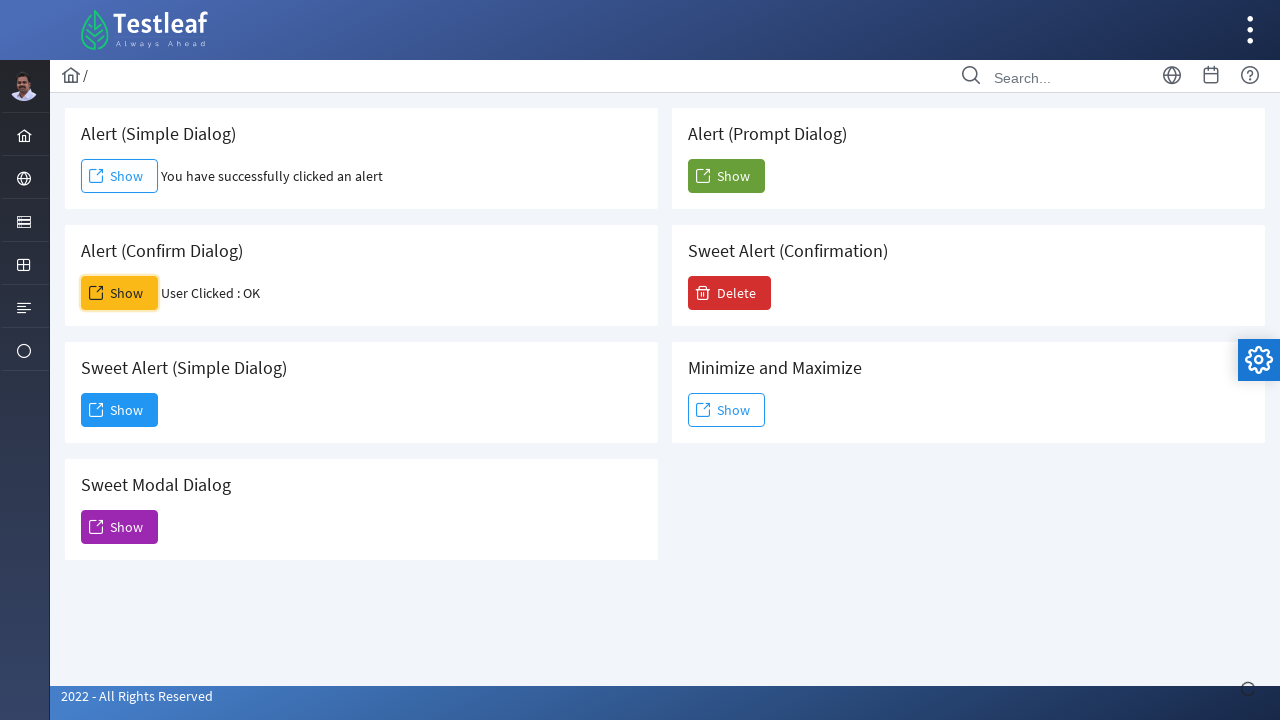

Accepted confirmation alert dialog
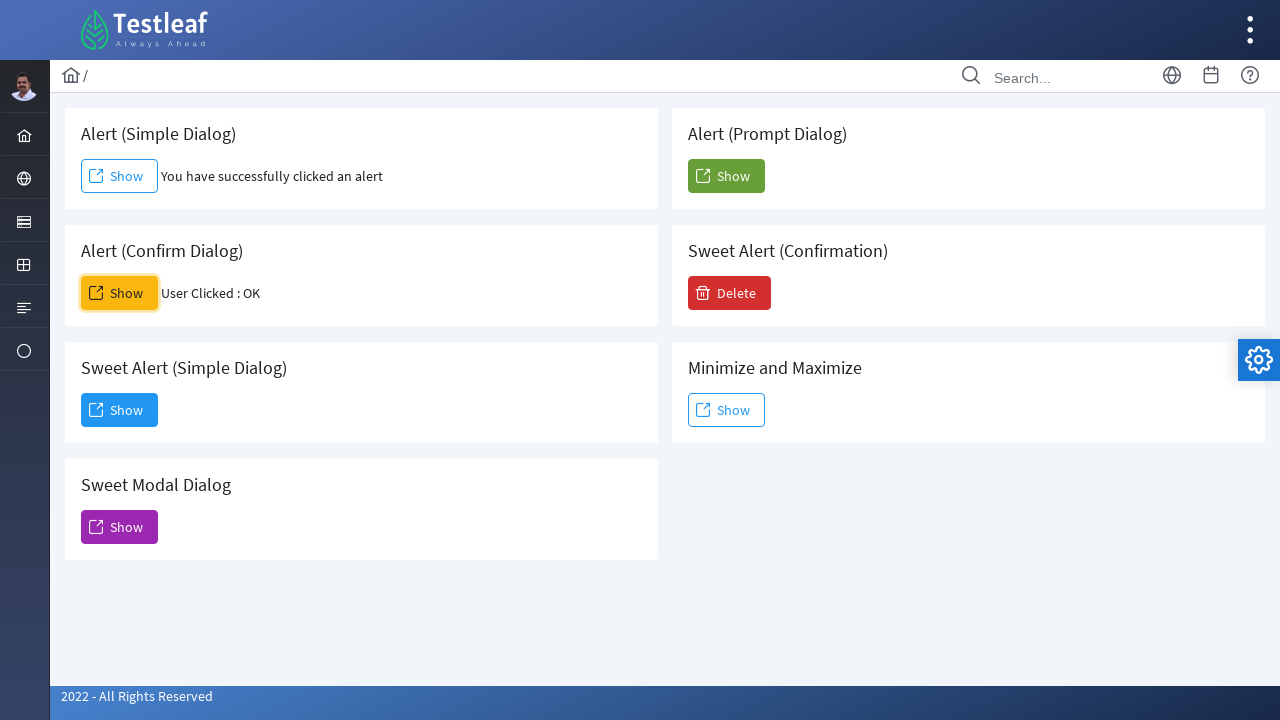

Clicked button to trigger sweet alert dialog at (120, 410) on (//span[@class='ui-button-text ui-c'])[3]
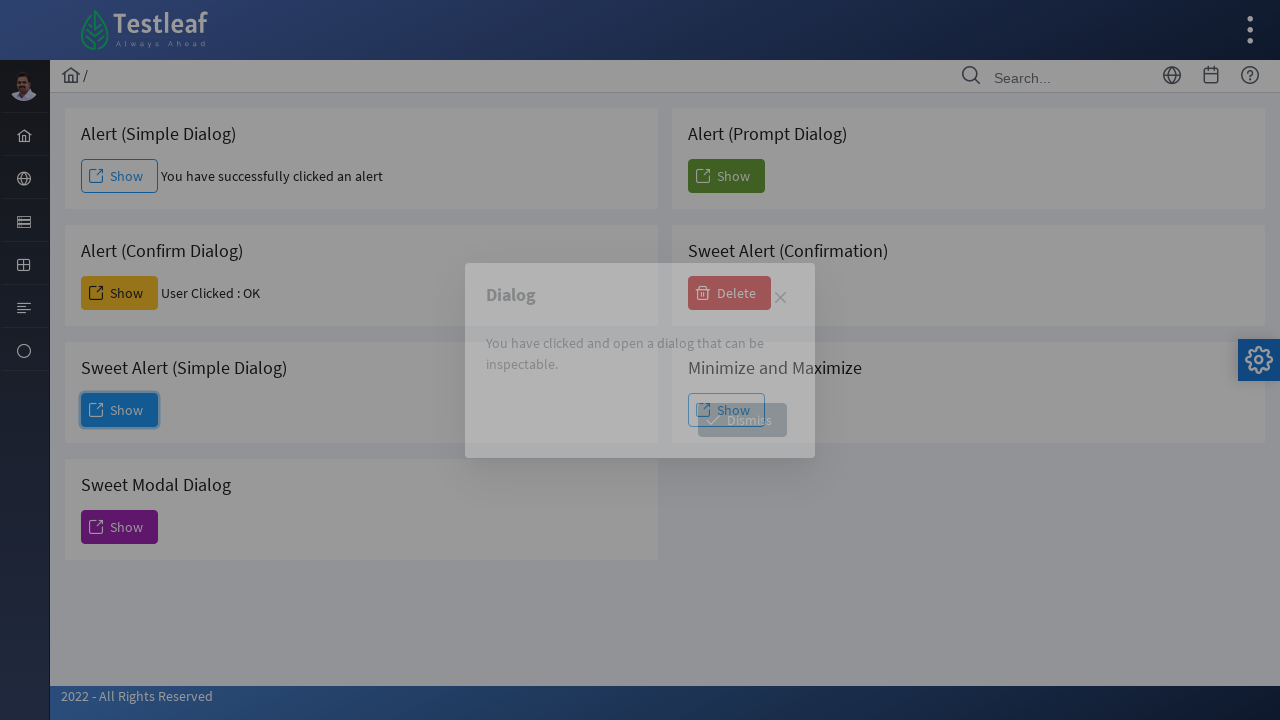

Sweet alert dialog content loaded
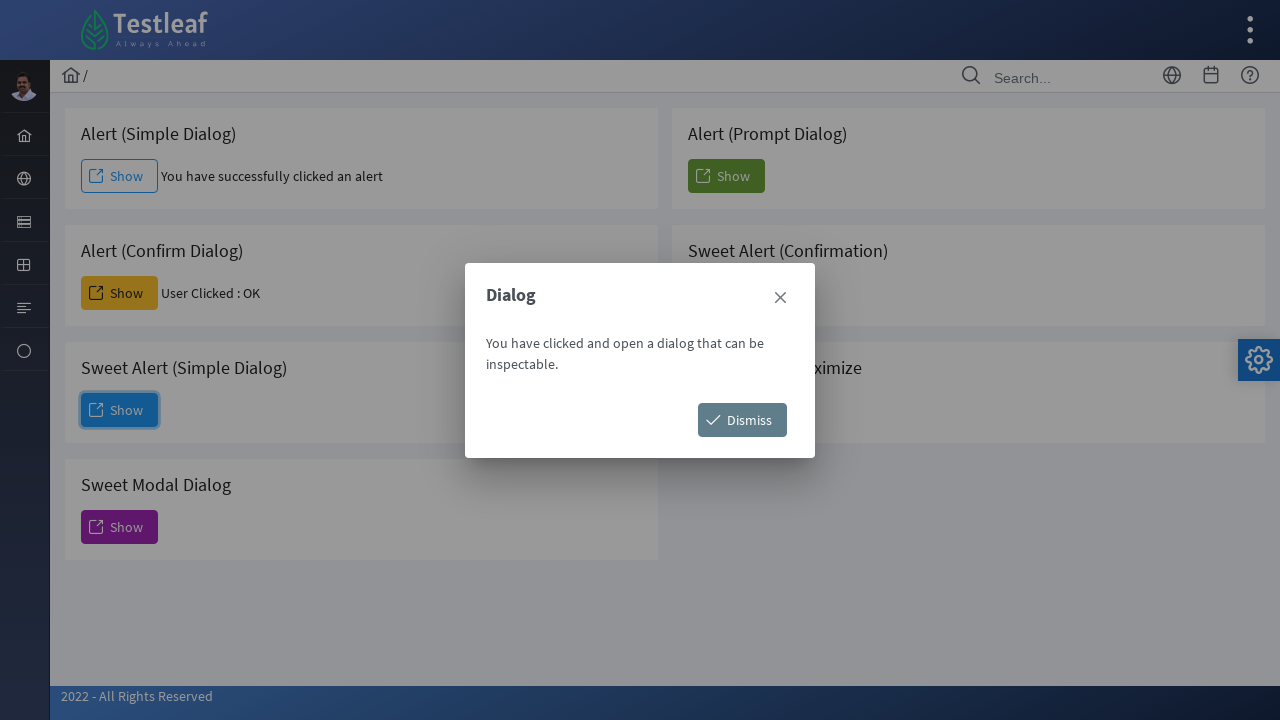

Clicked button to close sweet alert dialog at (742, 420) on (//span[@class='ui-button-text ui-c'])[4]
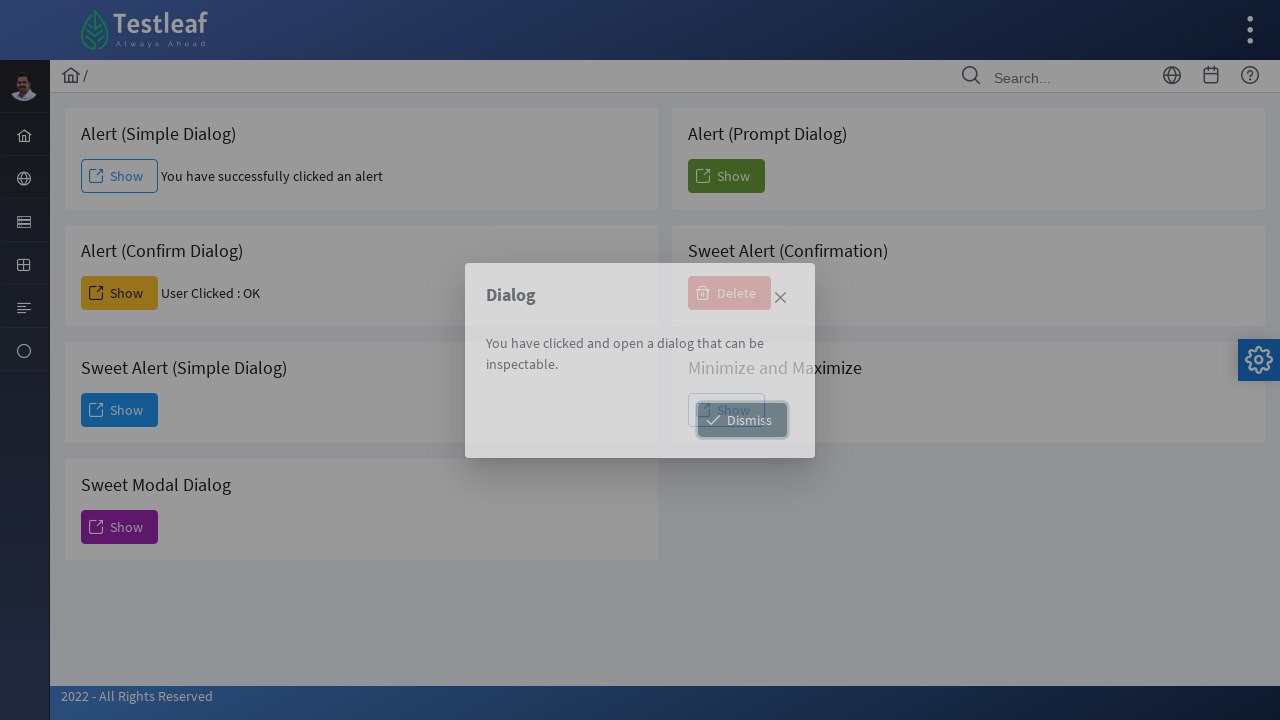

Clicked button to trigger sweet modal confirmation dialog at (120, 527) on (//span[@class='ui-button-text ui-c'])[5]
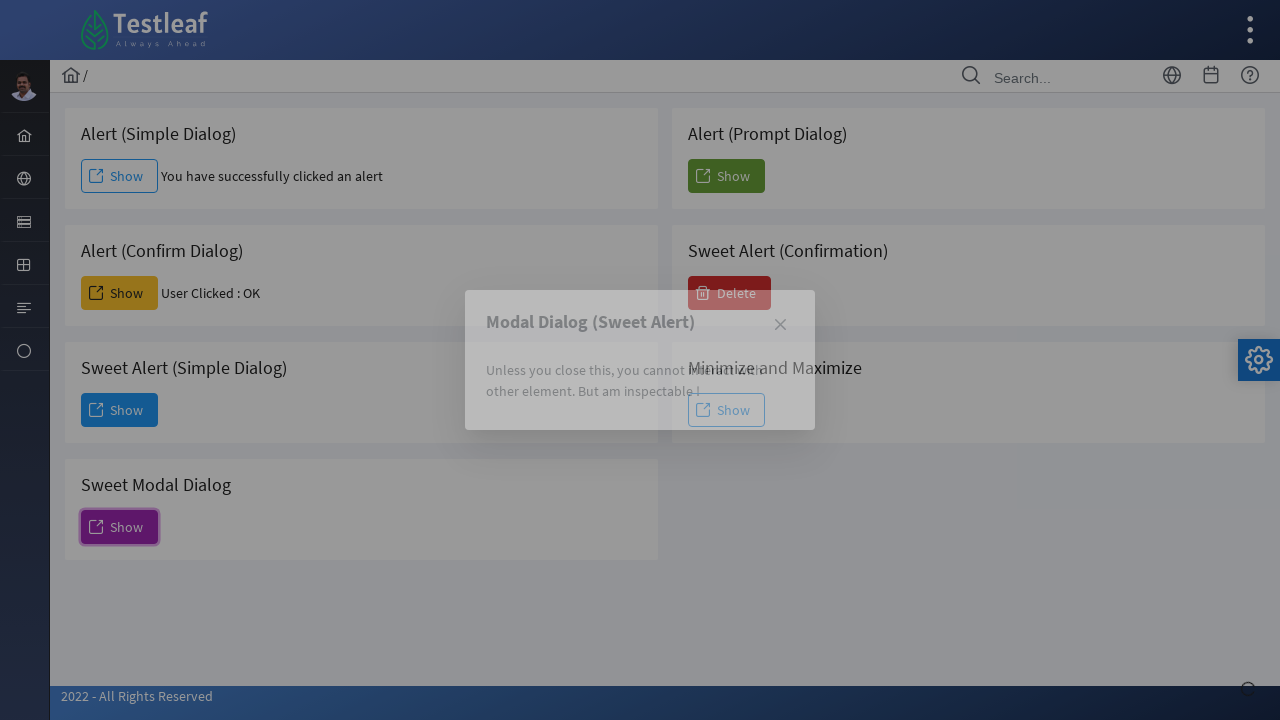

Sweet modal confirmation dialog content loaded
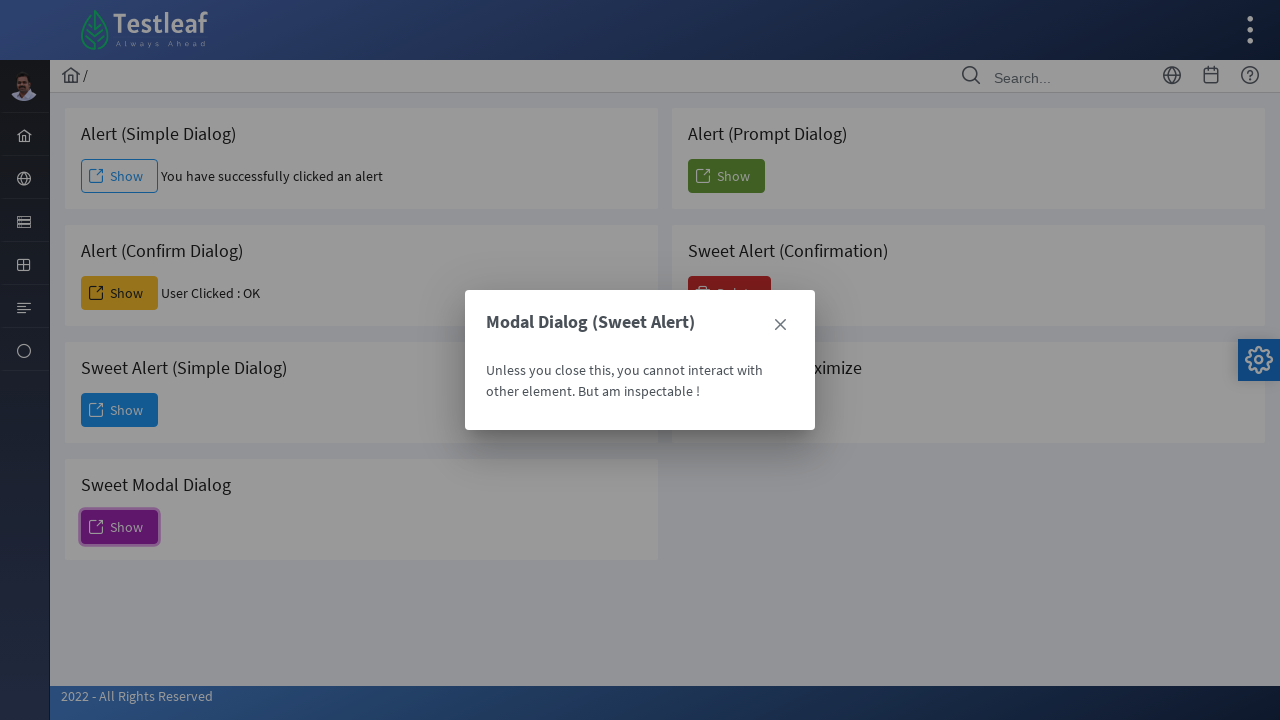

Clicked close button on sweet modal confirmation dialog at (780, 325) on (//a[@class='ui-dialog-titlebar-icon ui-dialog-titlebar-close ui-corner-all'])[2
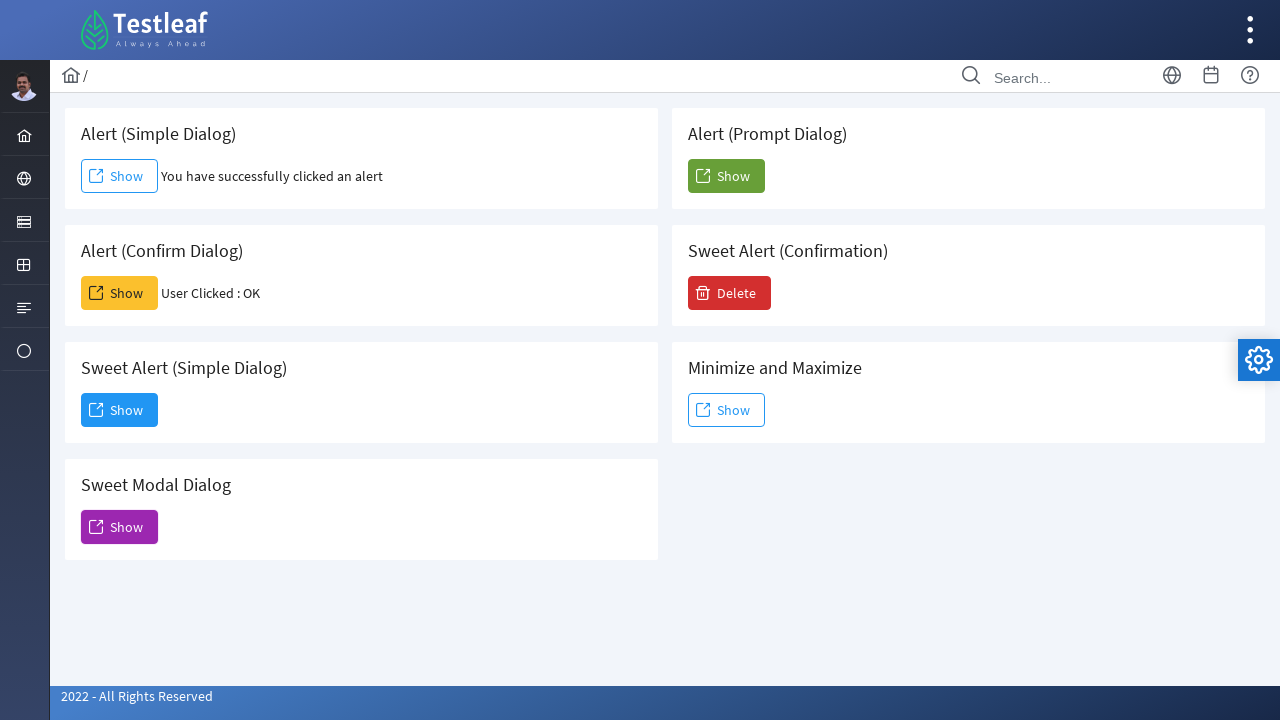

Set up dialog handler for prompt dialog
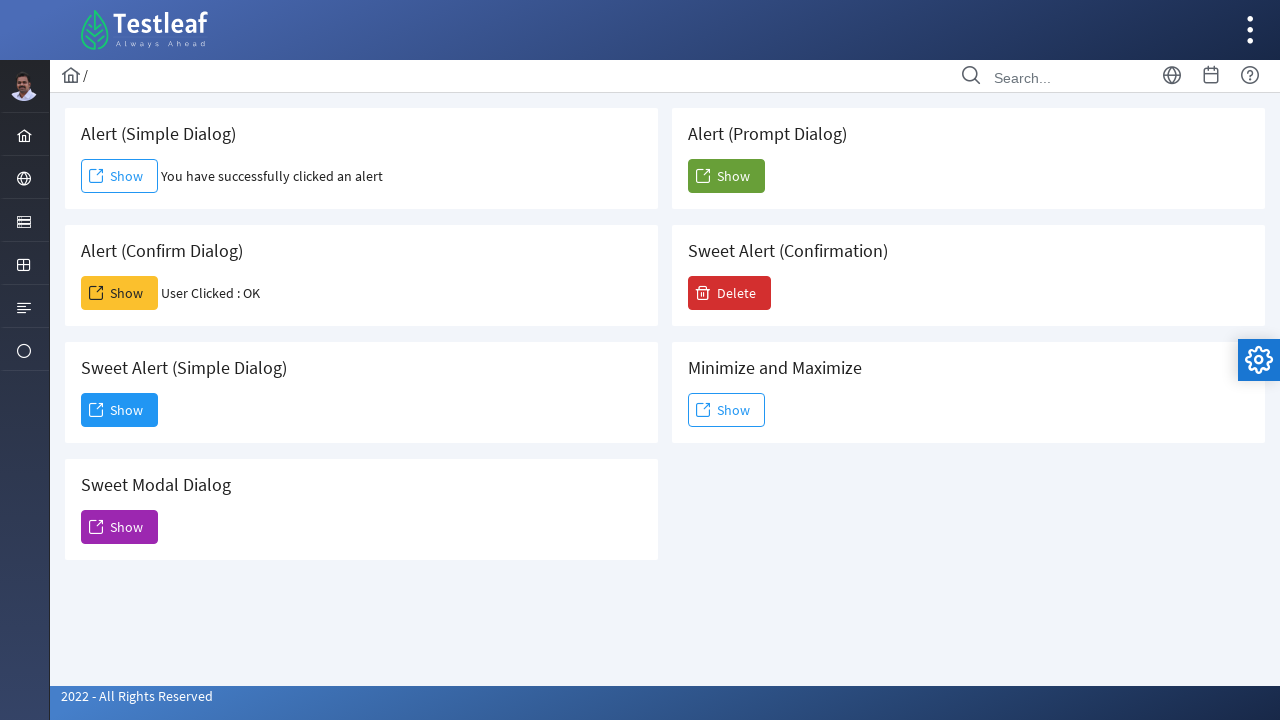

Clicked button to trigger prompt dialog at (726, 176) on (//span[@class='ui-button-text ui-c'])[6]
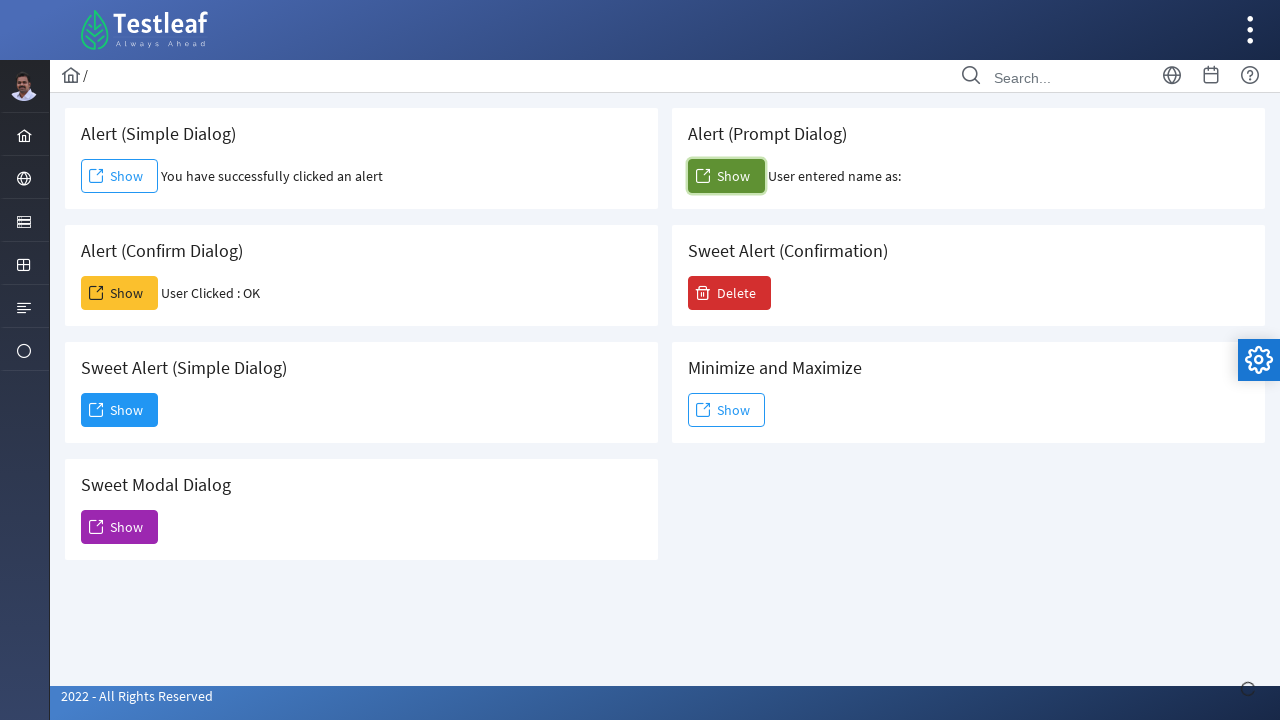

Accepted prompt dialog with 'Test User Name' input
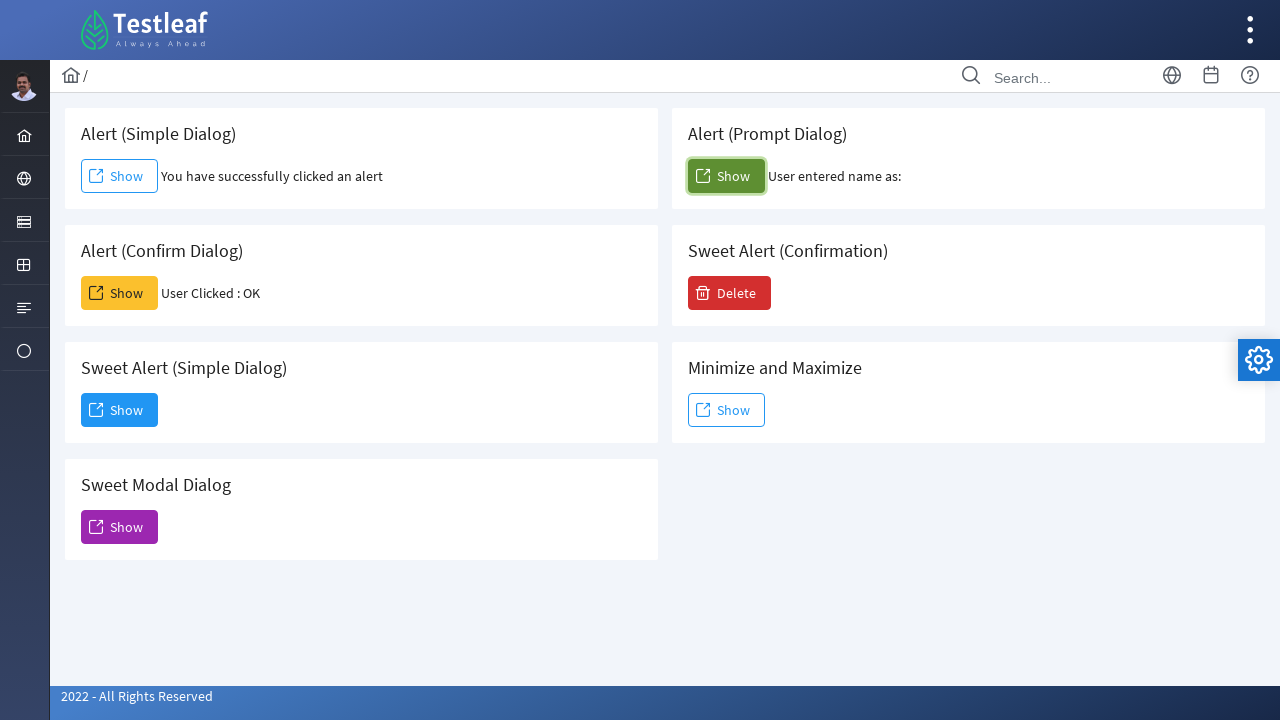

Prompt result confirmation element loaded
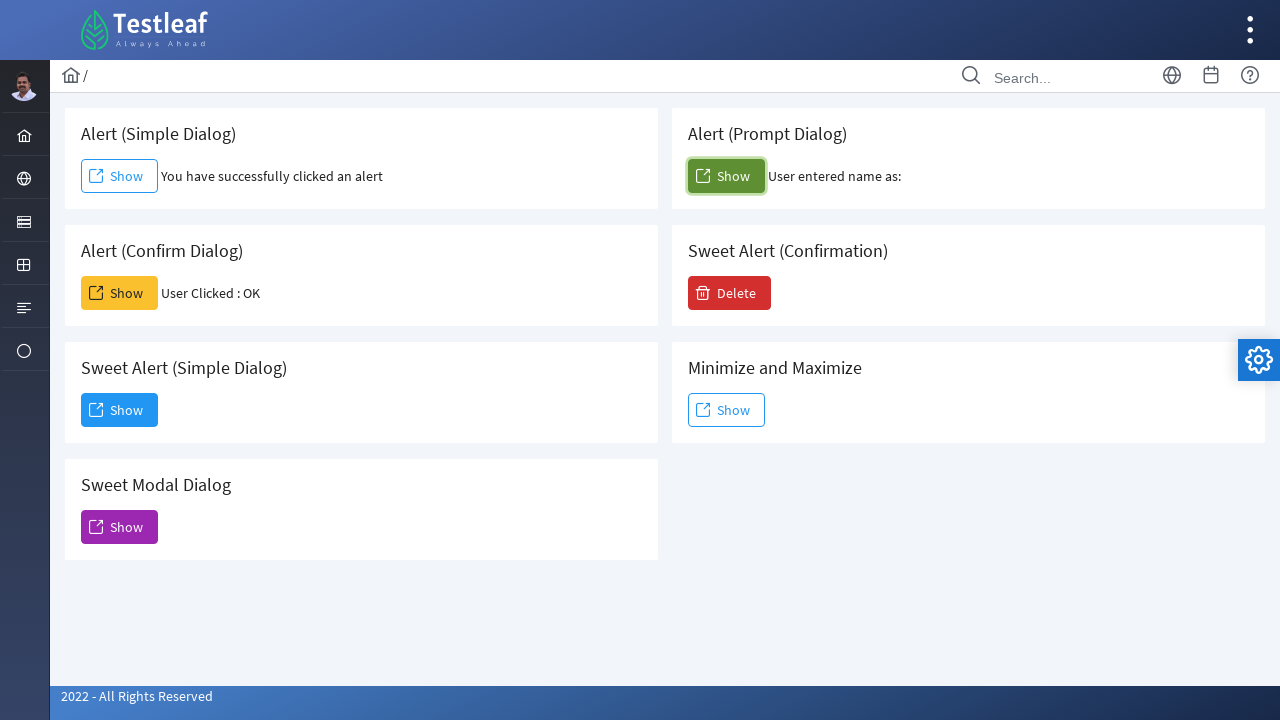

Clicked button to trigger delete confirmation dialog at (730, 293) on (//span[@class='ui-button-text ui-c'])[7]
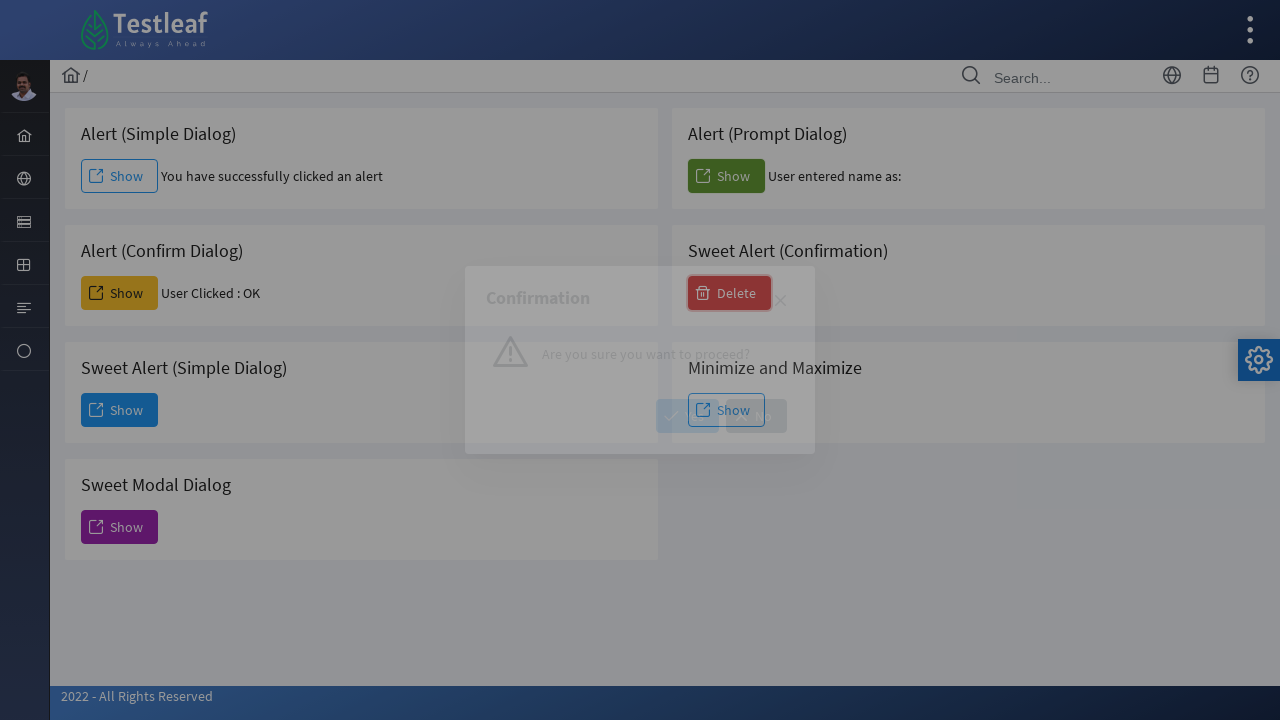

Delete confirmation dialog message loaded
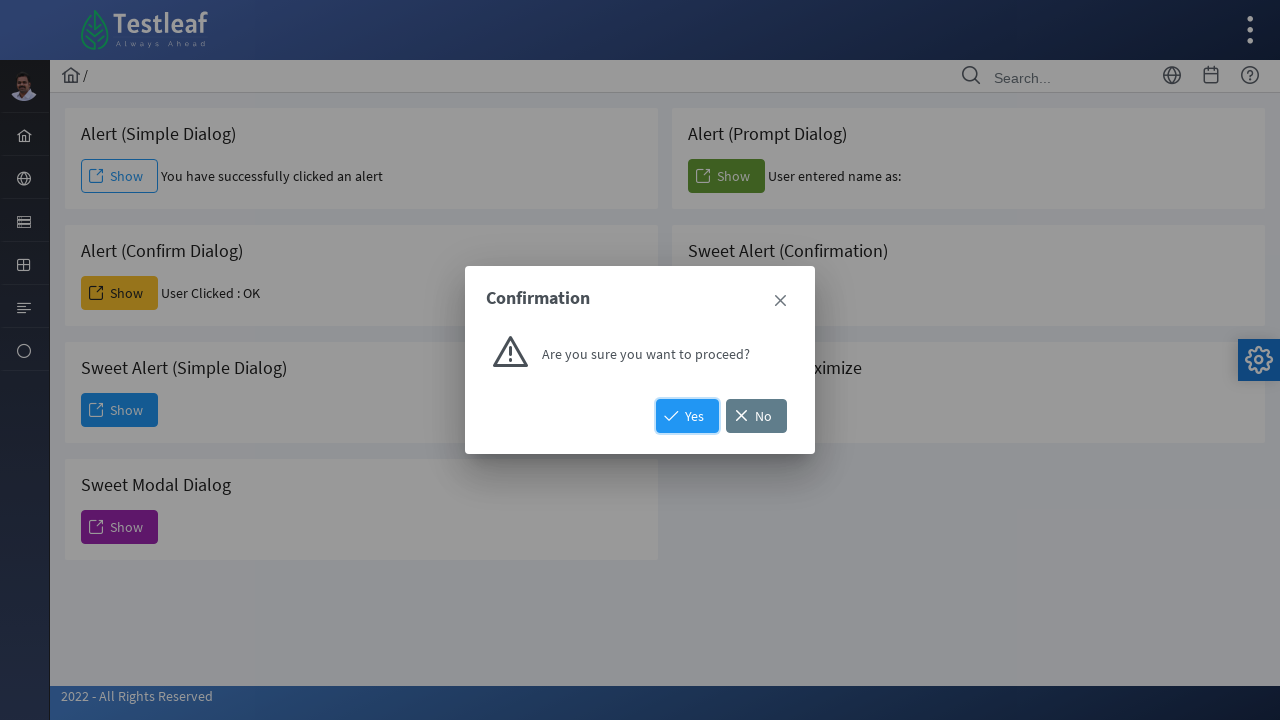

Clicked confirm button on delete confirmation dialog at (688, 416) on (//span[@class='ui-button-text ui-c'])[9]
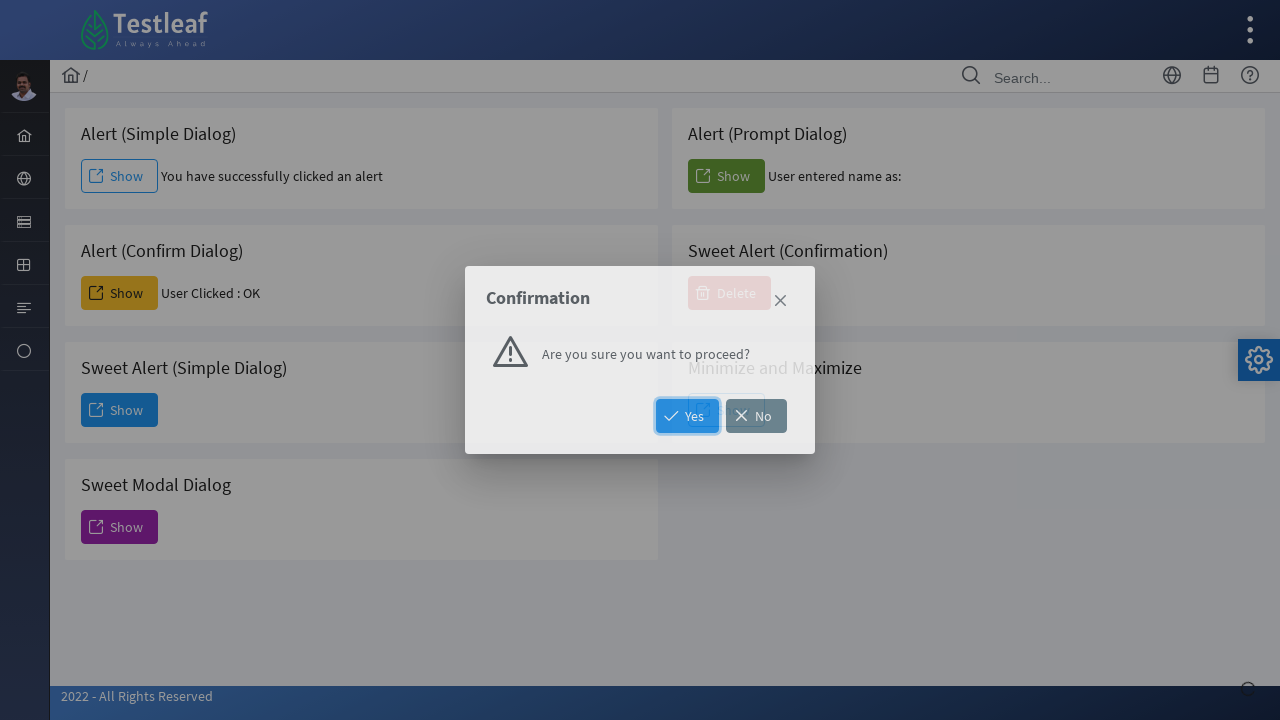

Clicked button to trigger minimize/maximize test dialog at (726, 410) on (//span[@class='ui-button-text ui-c'])[8]
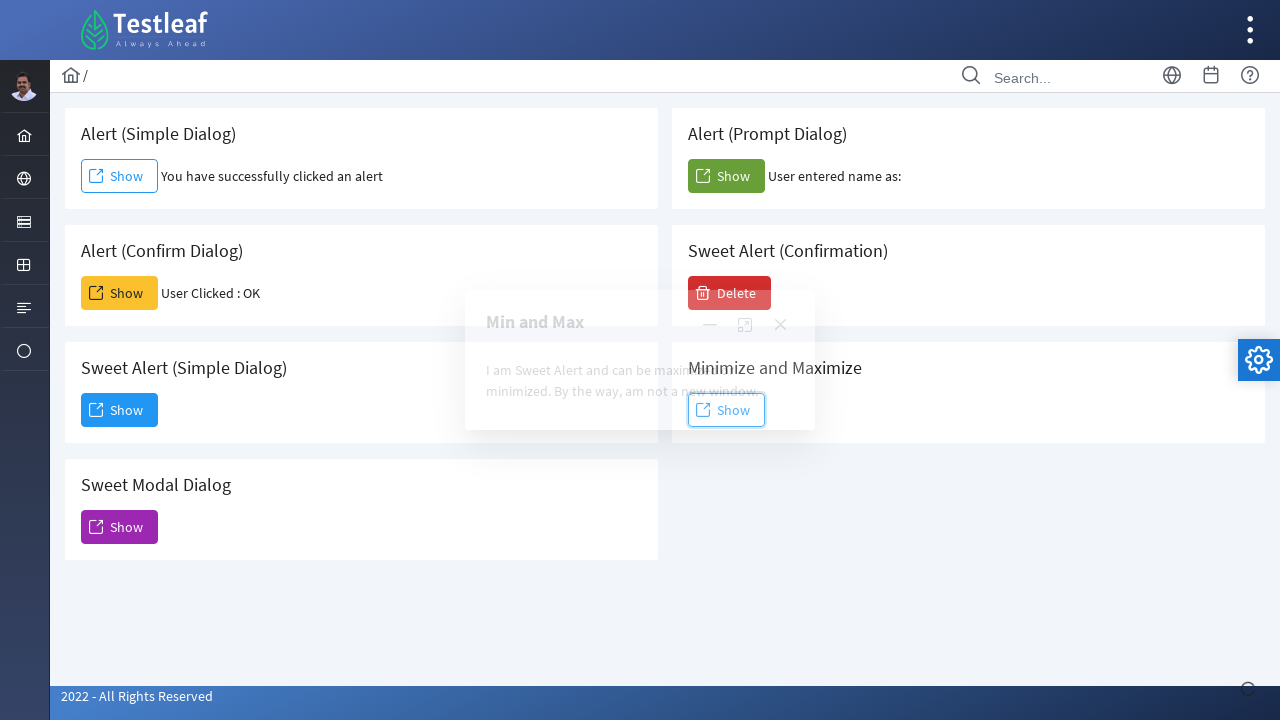

Dialog content with minimize/maximize controls loaded
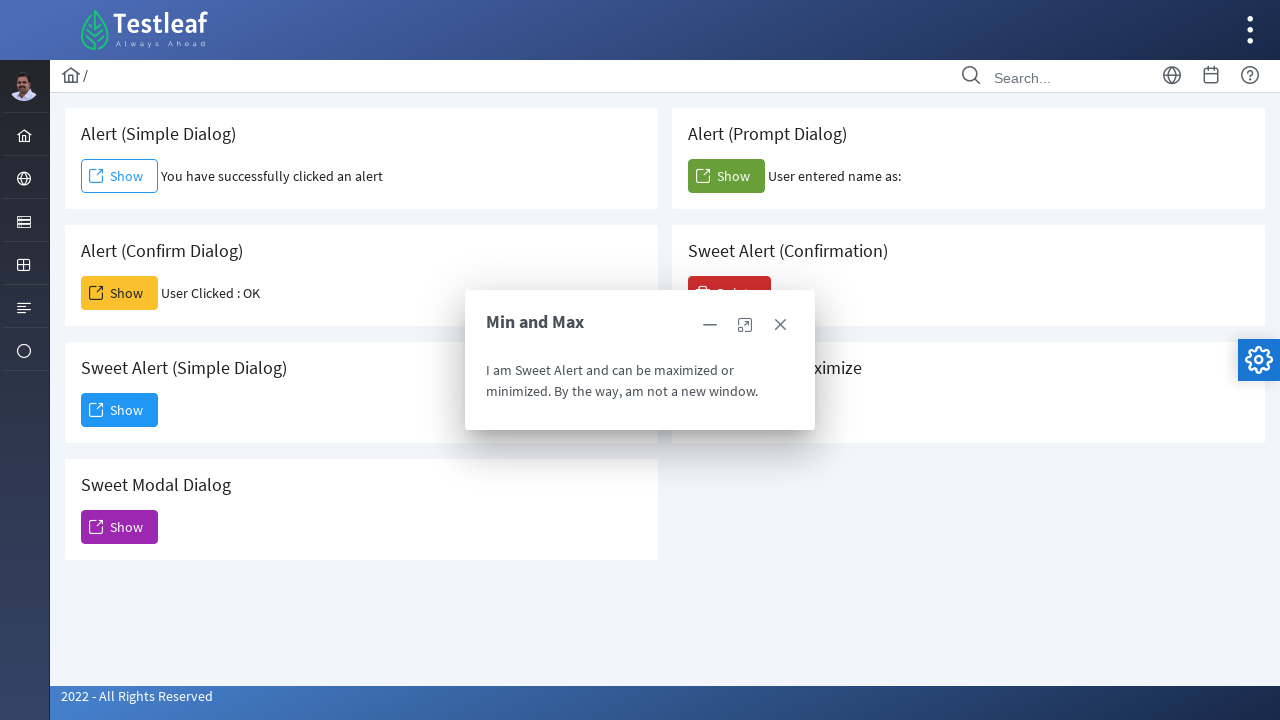

Clicked maximize icon on dialog at (745, 325) on xpath=//span[@class='ui-icon ui-icon-extlink']
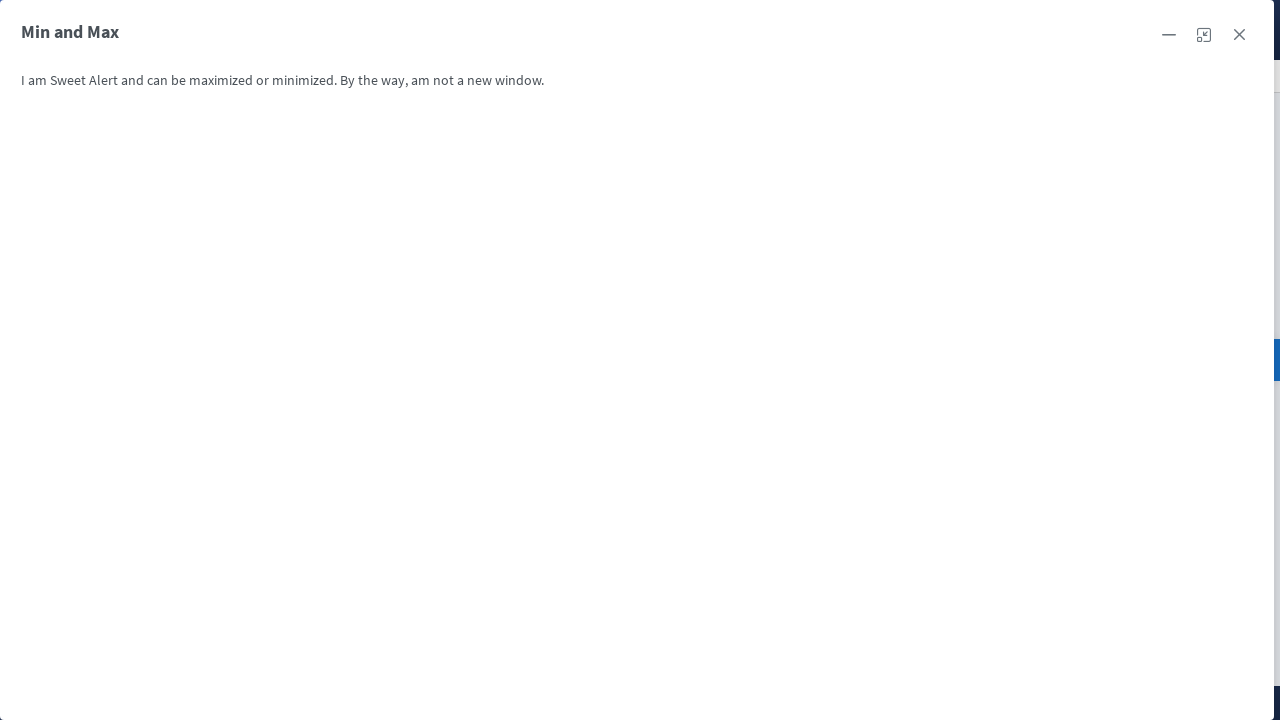

Clicked minimize icon on dialog at (1169, 35) on xpath=//span[@class='ui-icon ui-icon-minus']
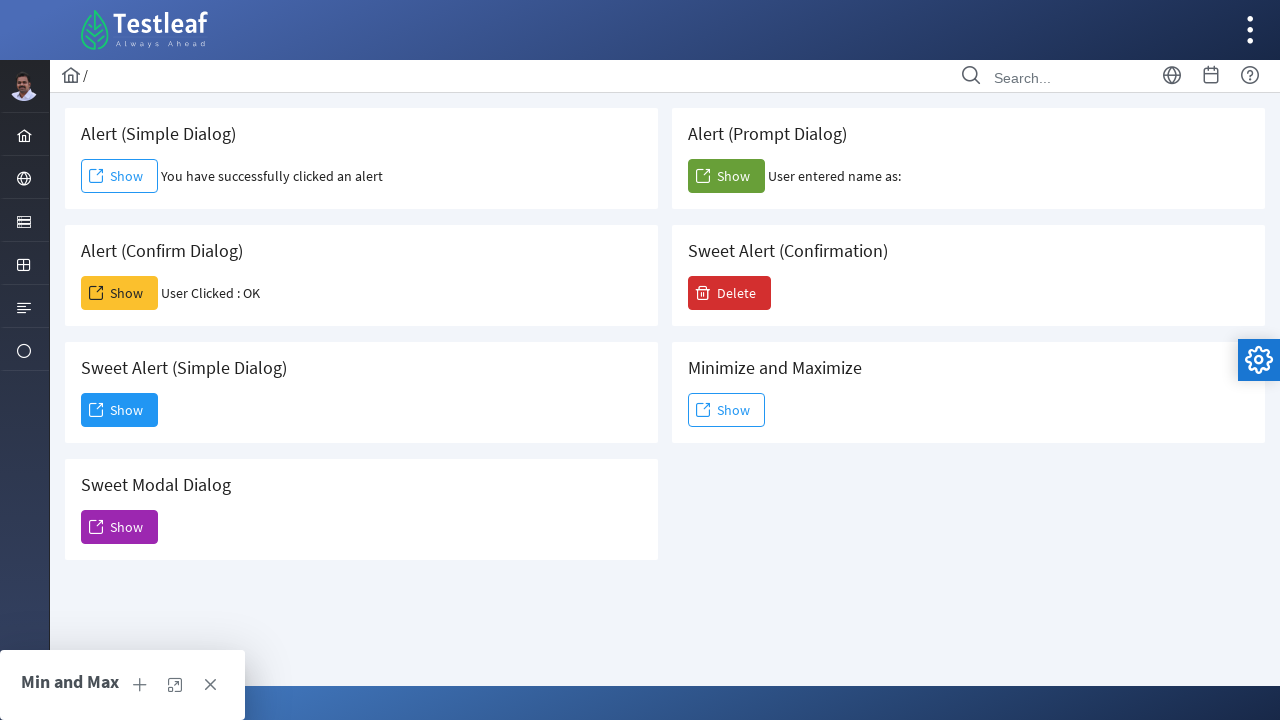

Clicked restore icon on dialog at (140, 685) on xpath=//span[@class='ui-icon ui-icon-plus']
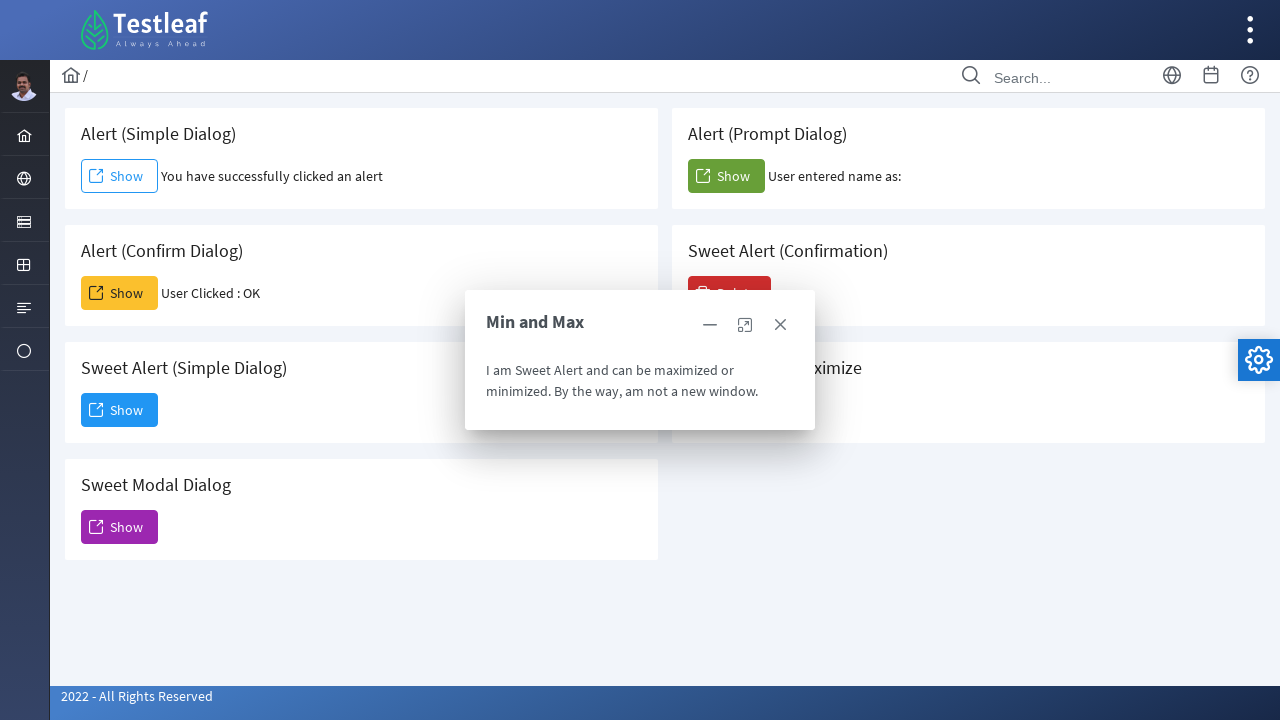

Clicked close button to close the dialog at (780, 325) on (//span[@class='ui-icon ui-icon-closethick'])[3]
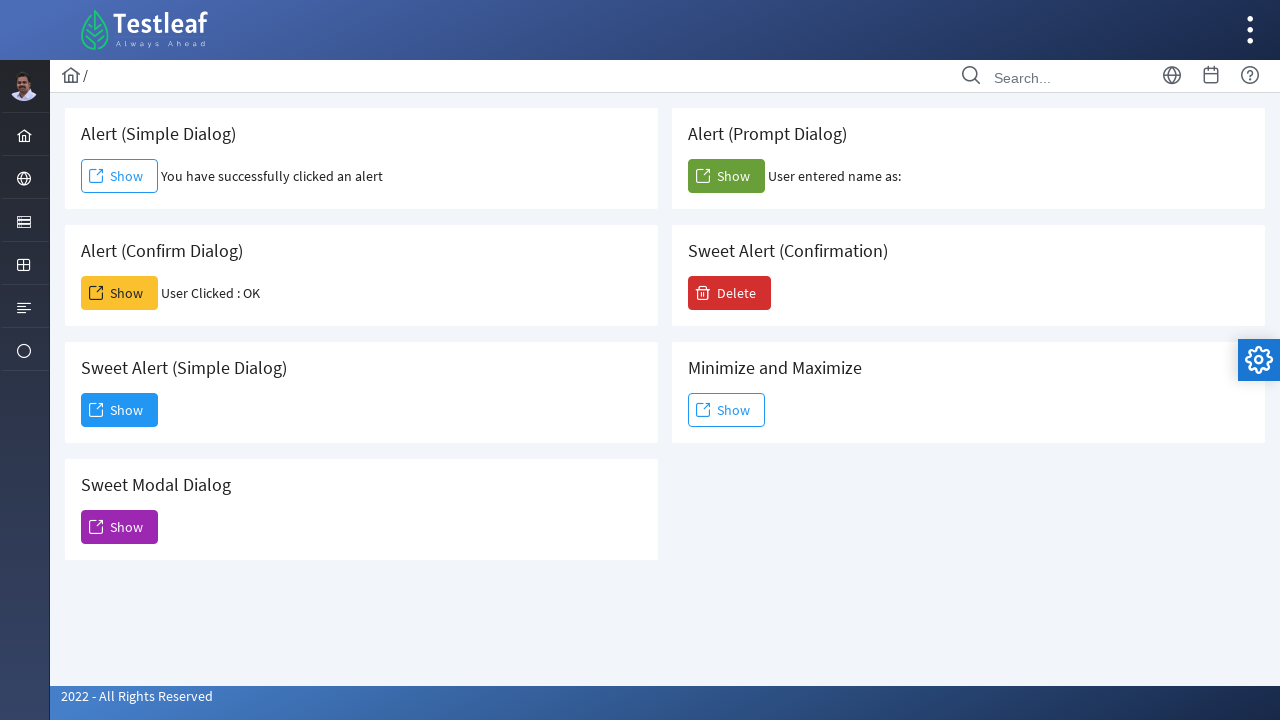

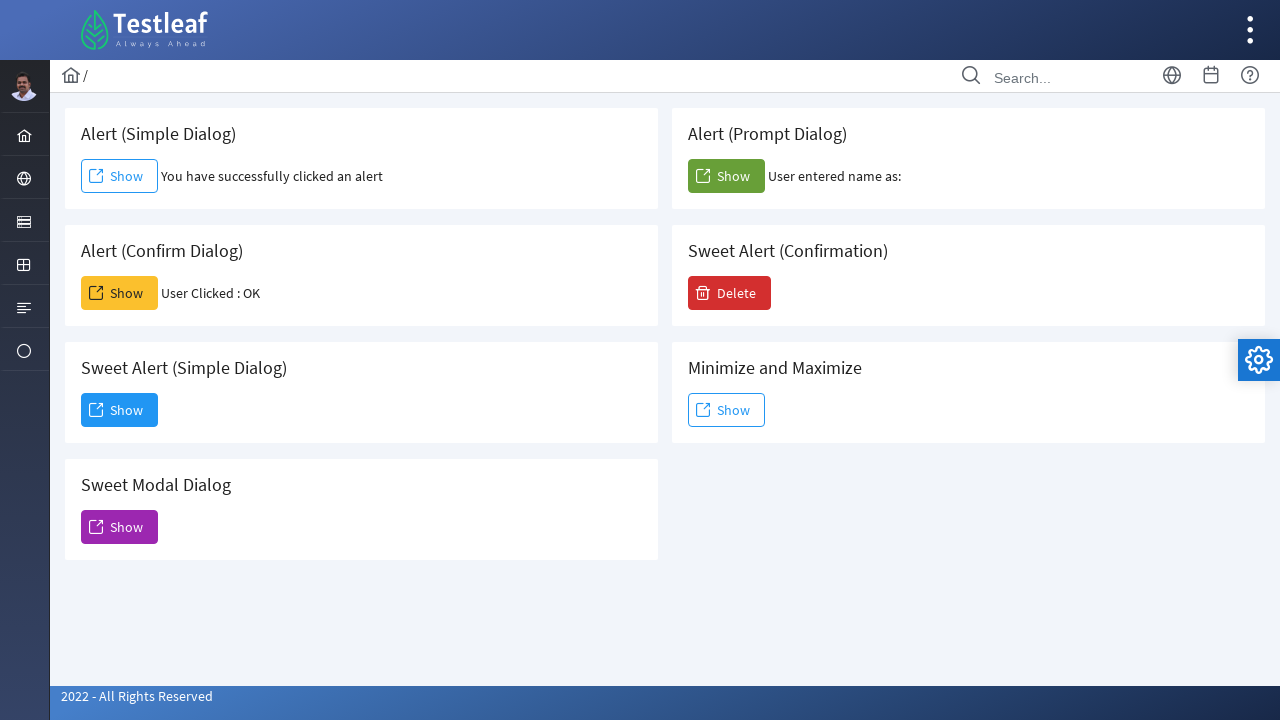